Tests the search functionality on Next.co.uk by entering a search query into the search box using keyboard interactions

Starting URL: https://www.next.co.uk/

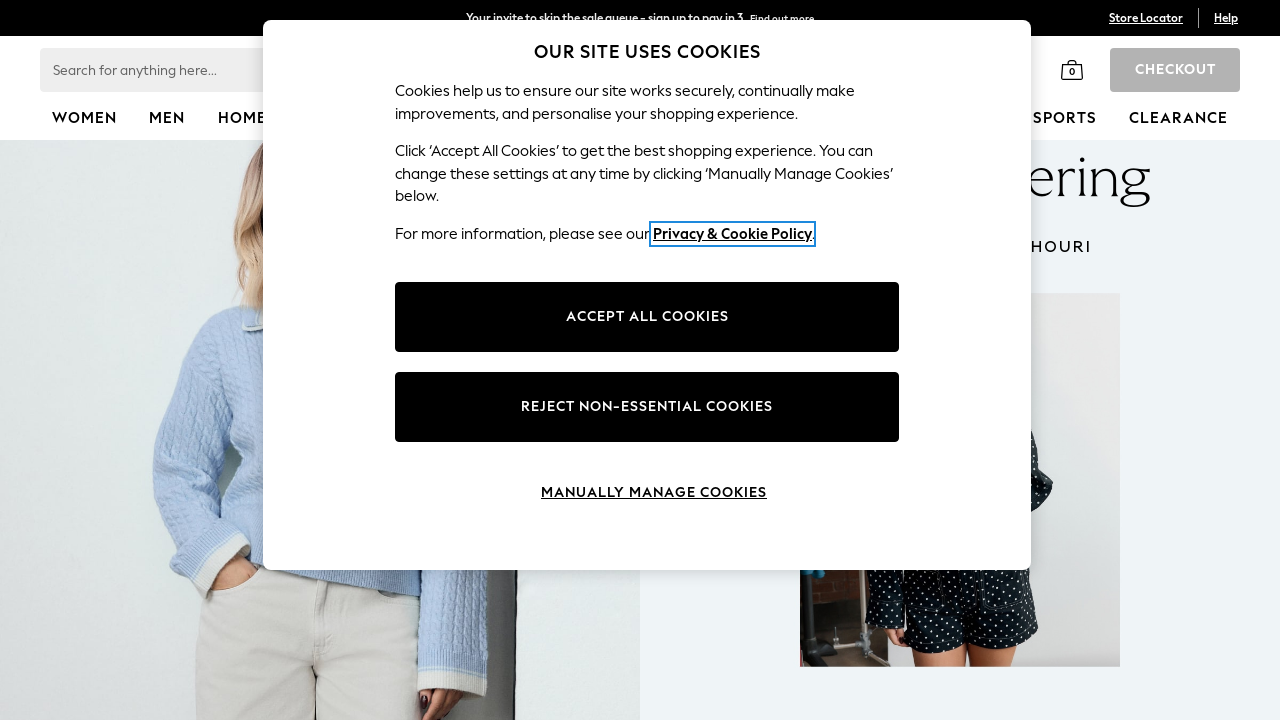

Clicked on the search input box at (168, 70) on input[name='w']
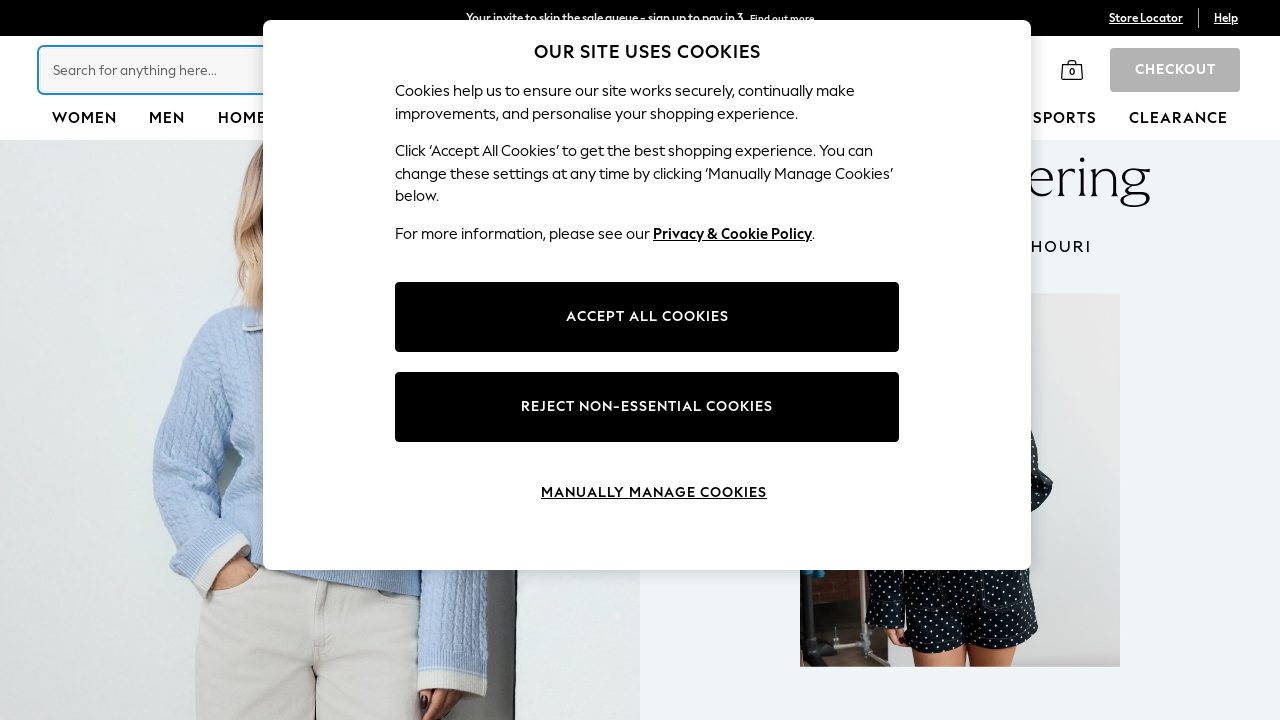

Filled search box with 'winter jacket' query on input[name='w']
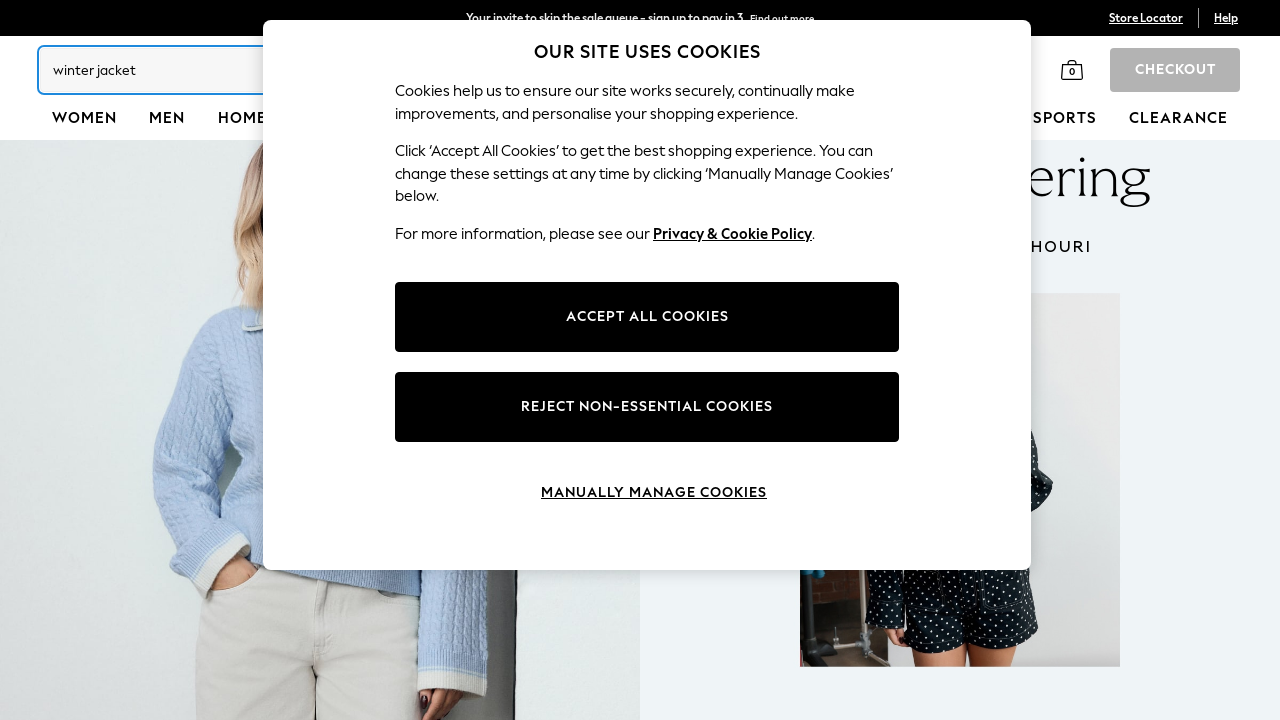

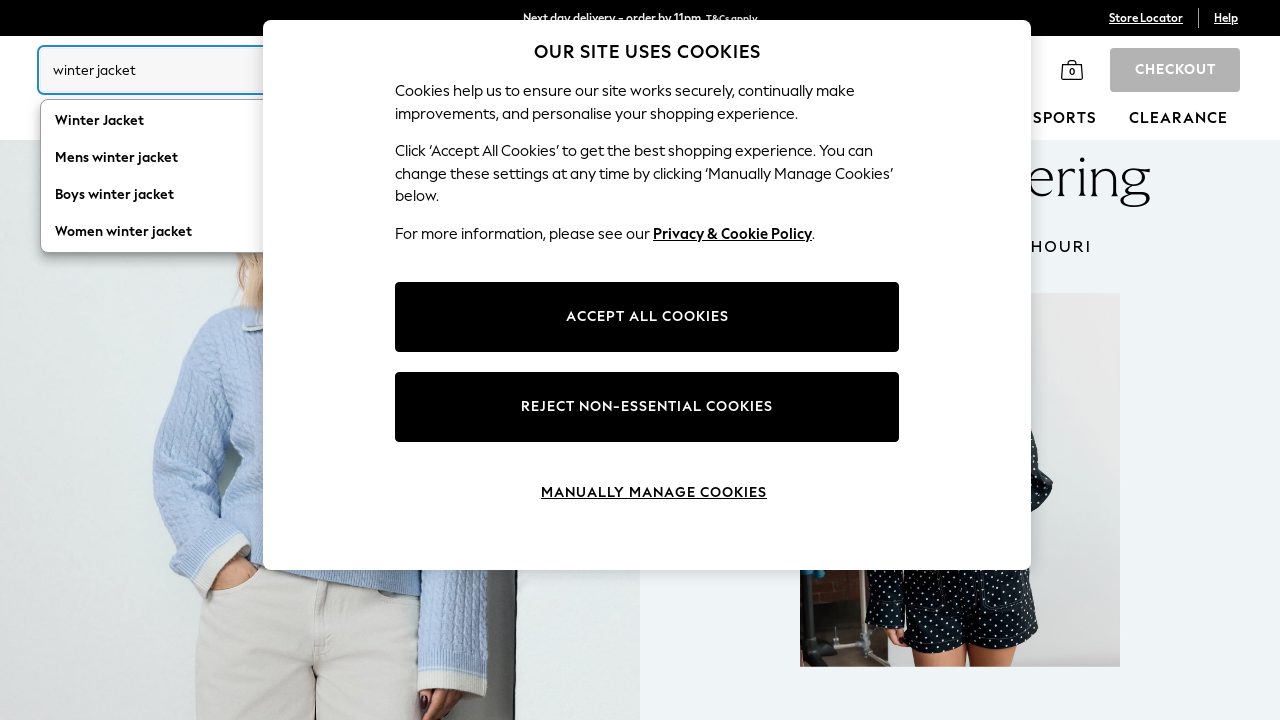